Tests dropdown selection functionality by selecting different options from a dropdown menu

Starting URL: https://the-internet.herokuapp.com/dropdown

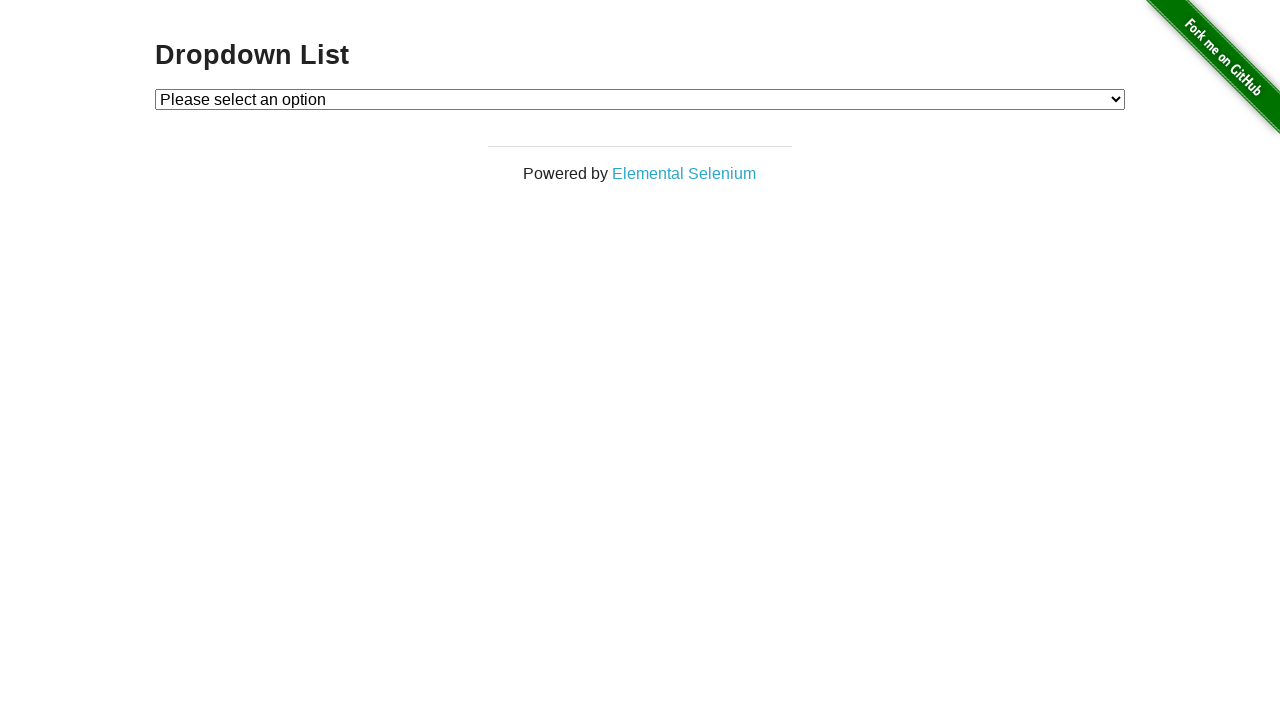

Clicked on dropdown menu at (640, 99) on select#dropdown
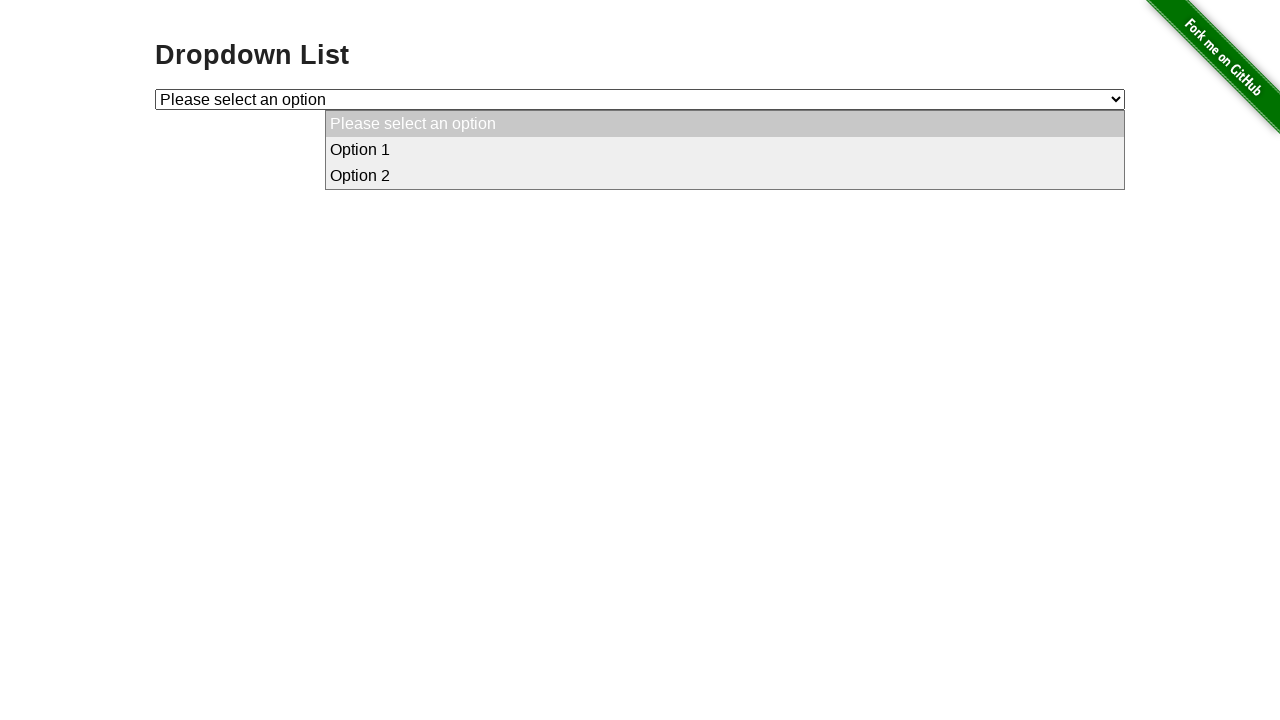

Selected 'Option 2' from dropdown on select#dropdown
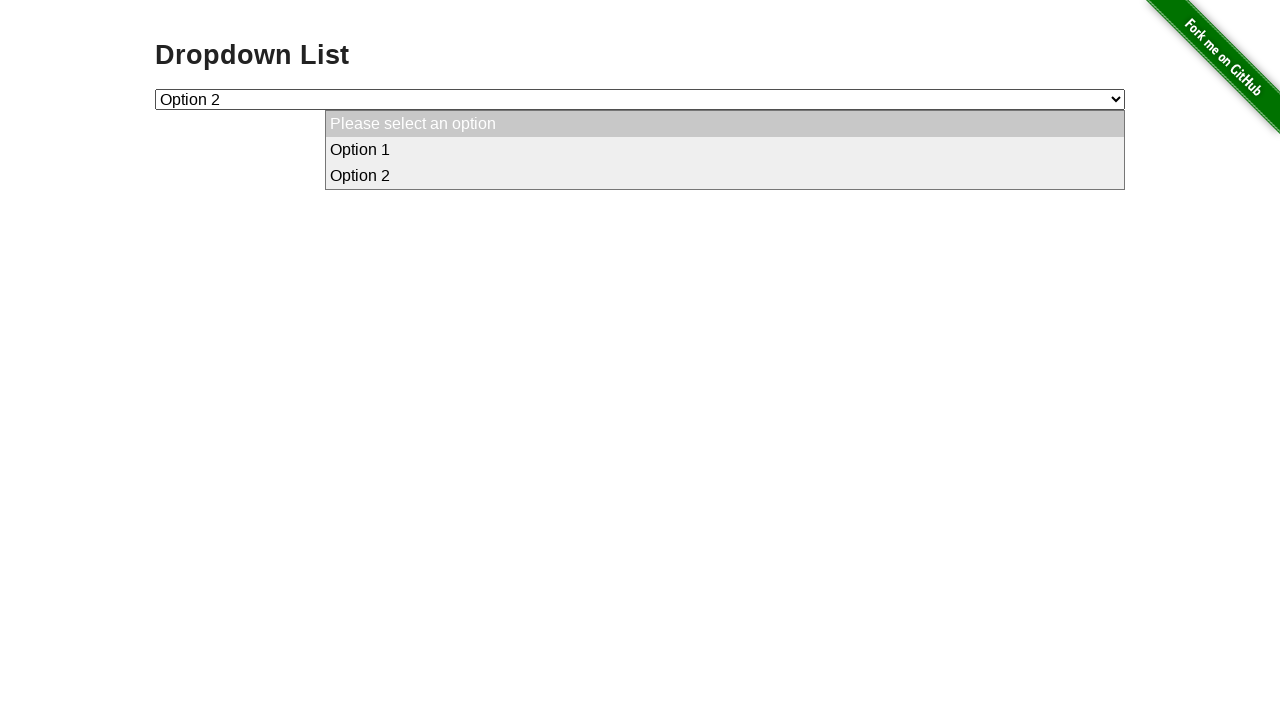

Selected 'Option 1' from dropdown on select#dropdown
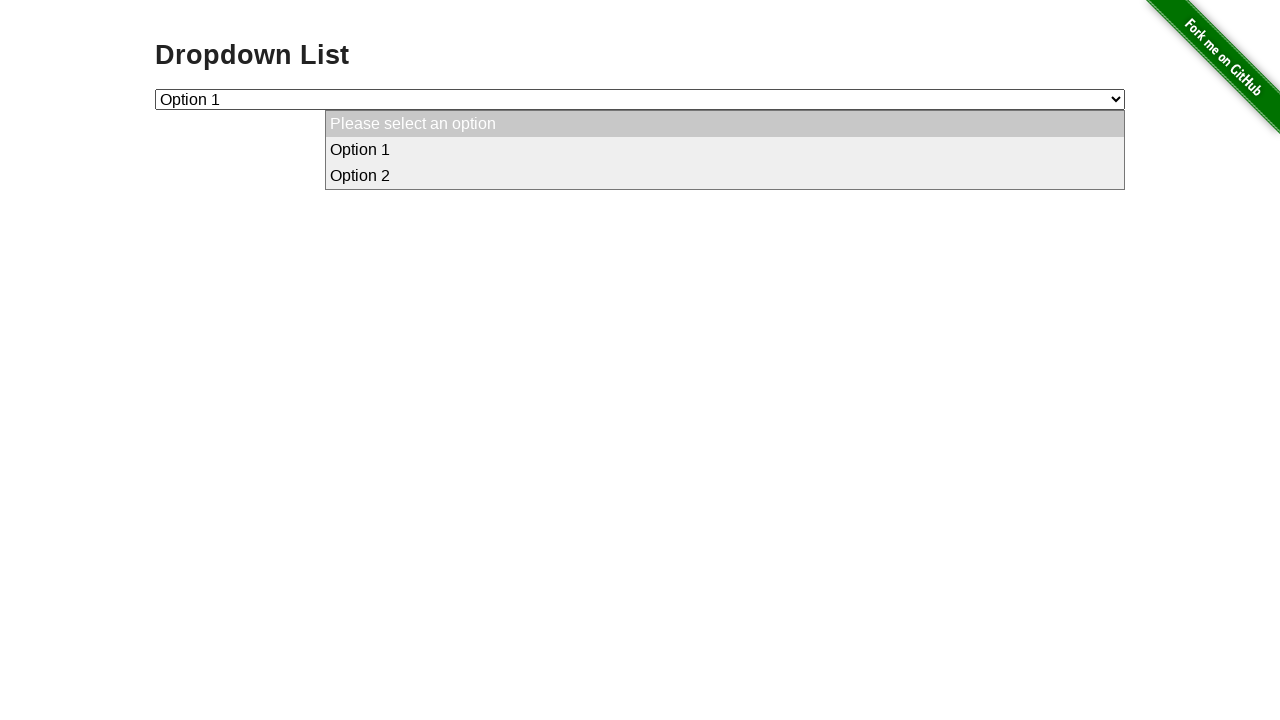

Selected first option by index from dropdown on select#dropdown
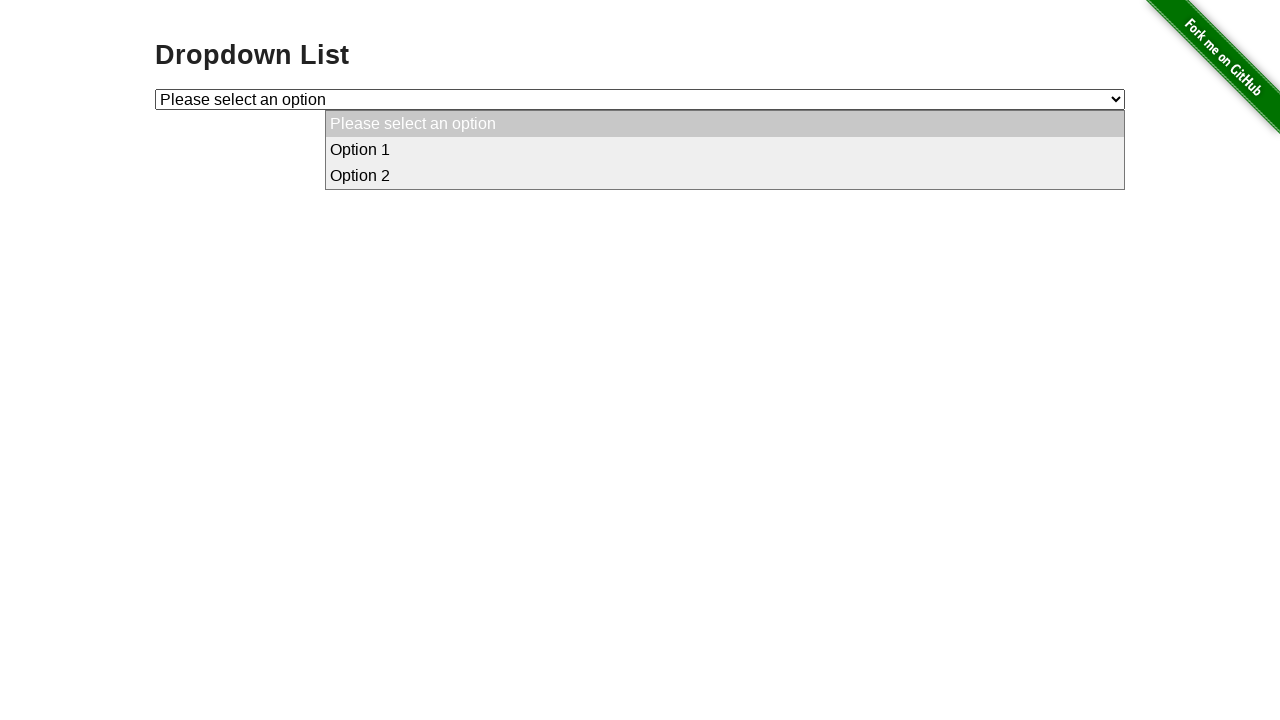

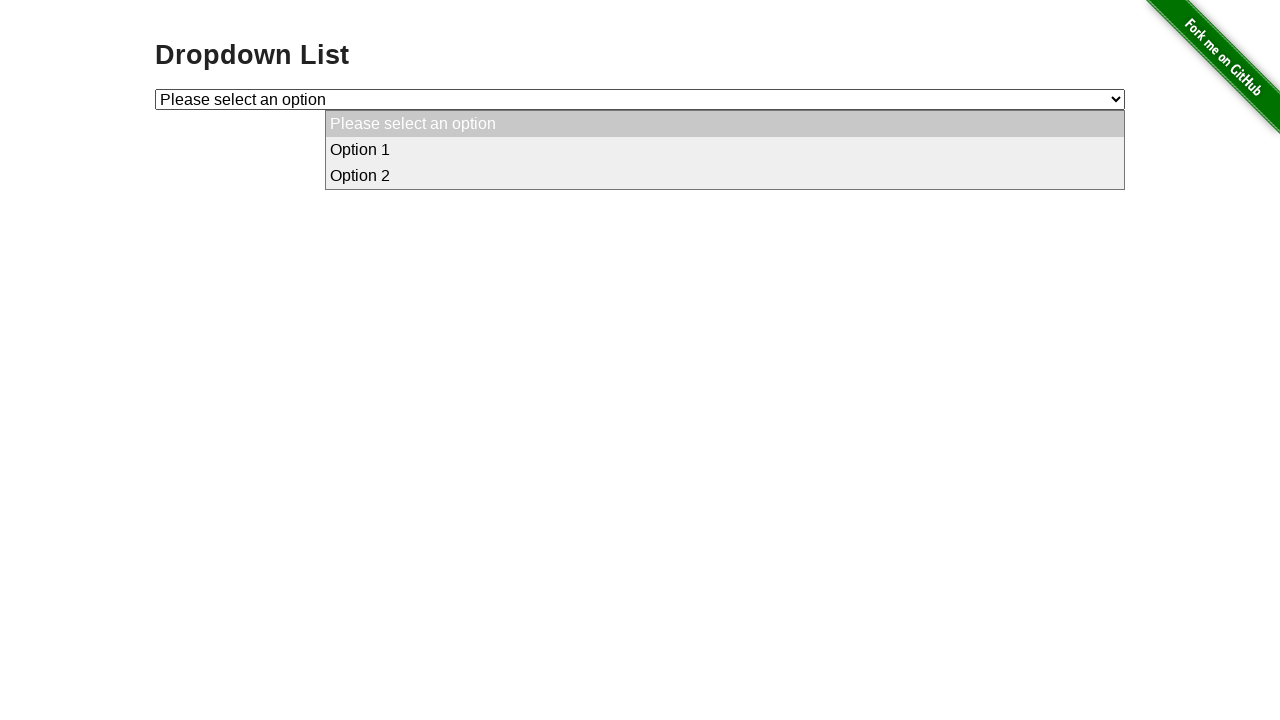